Tests form validation by attempting to submit with empty fields and verifying required field validation is triggered

Starting URL: https://demoqa.com/automation-practice-form

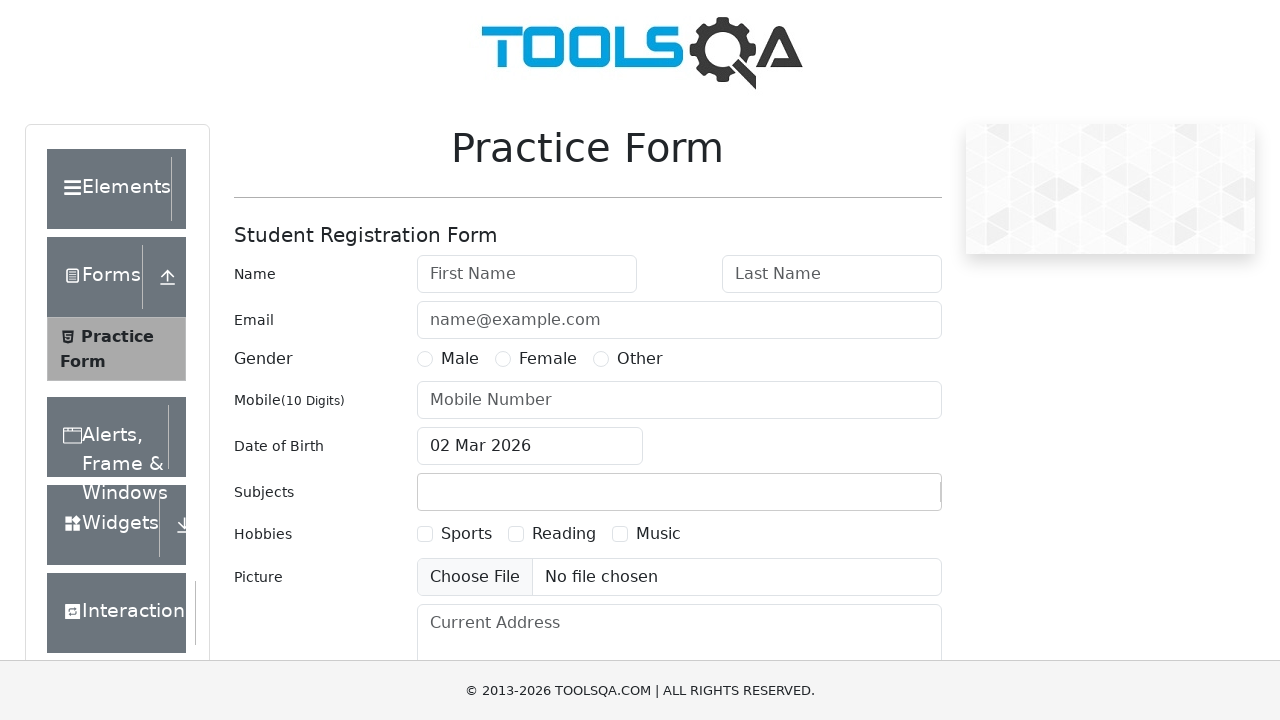

Clicked submit button without filling any fields to trigger form validation
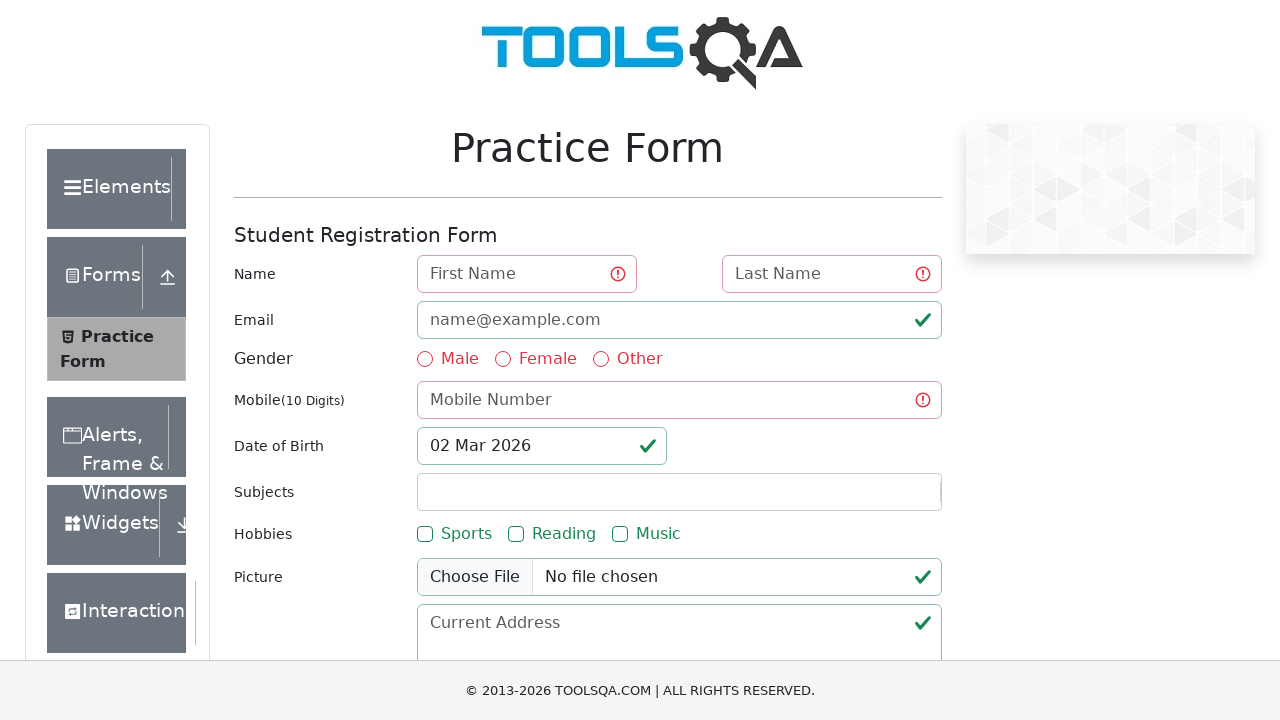

Waited for form validation messages to appear
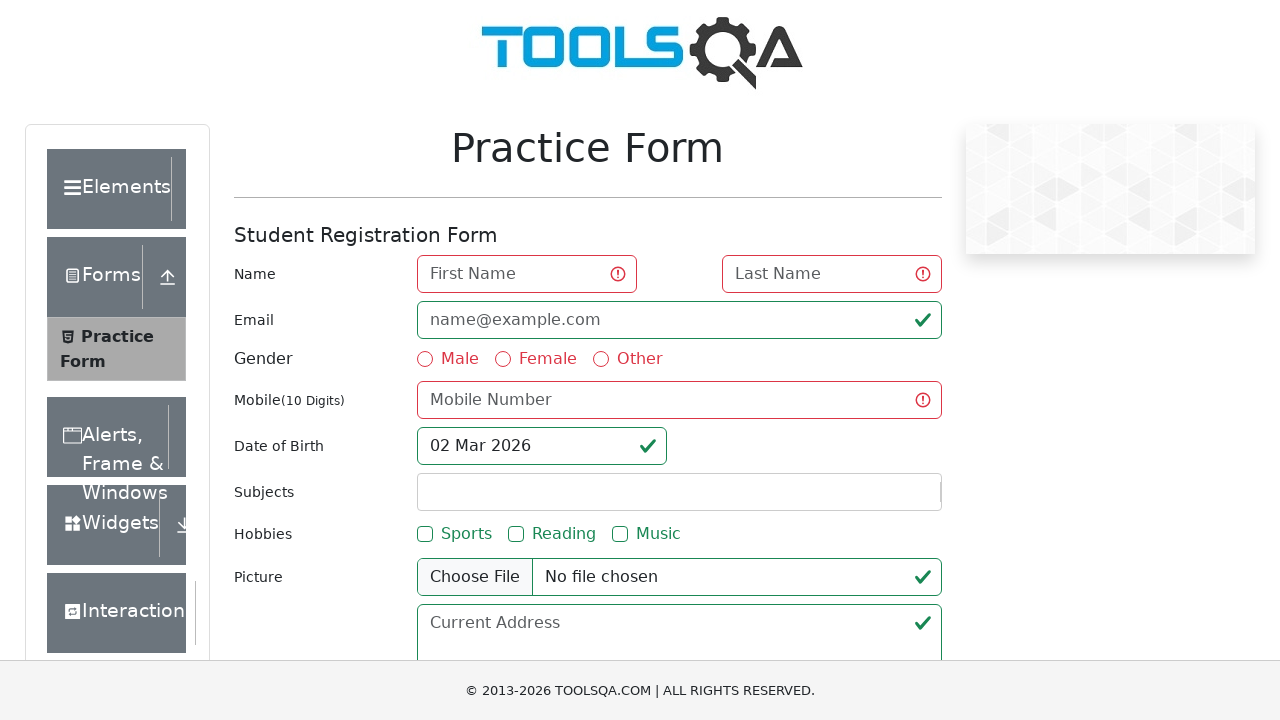

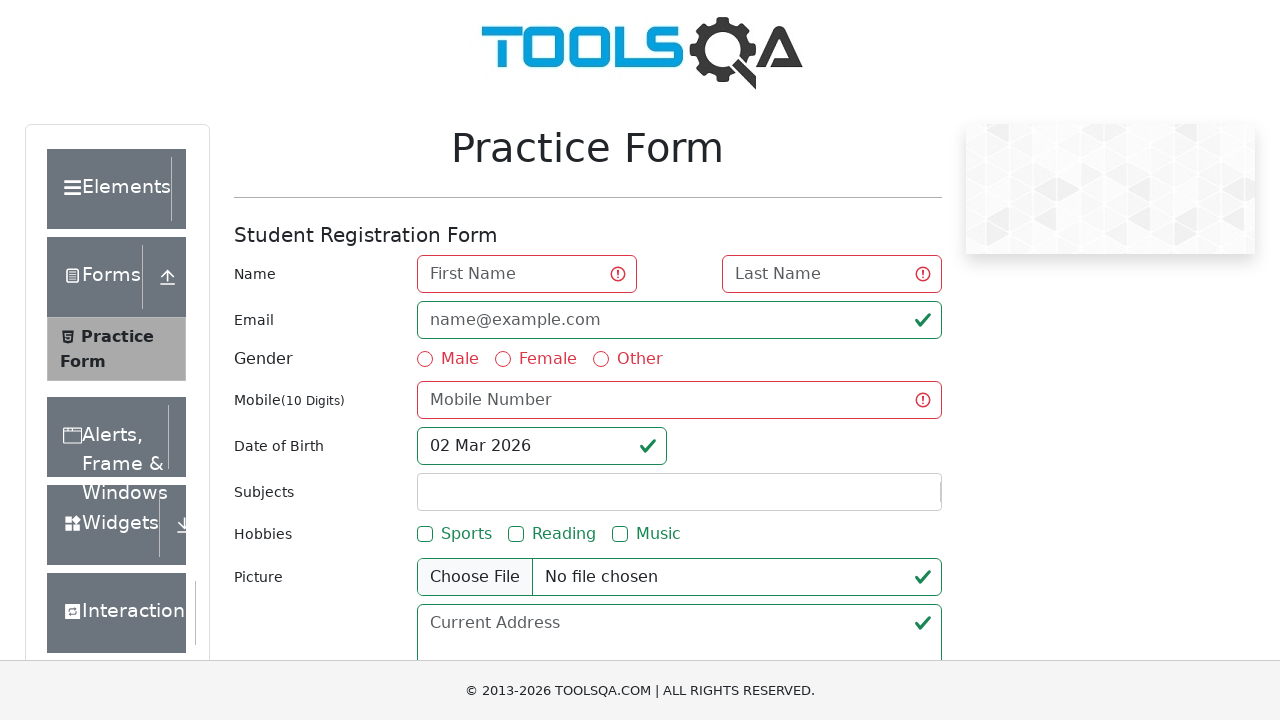